Tests checking all checkboxes on the page by iterating through each checkbox element and setting them to checked state

Starting URL: http://the-internet.herokuapp.com/checkboxes

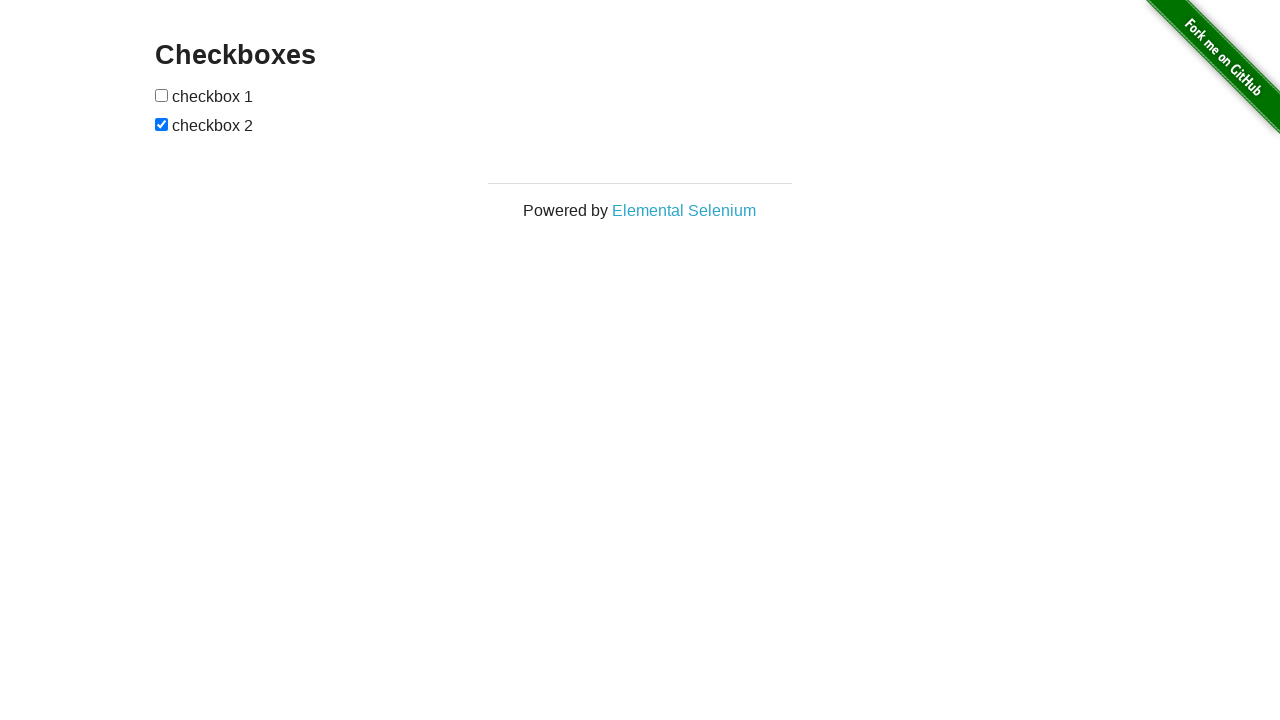

Waited for checkboxes to load on the page
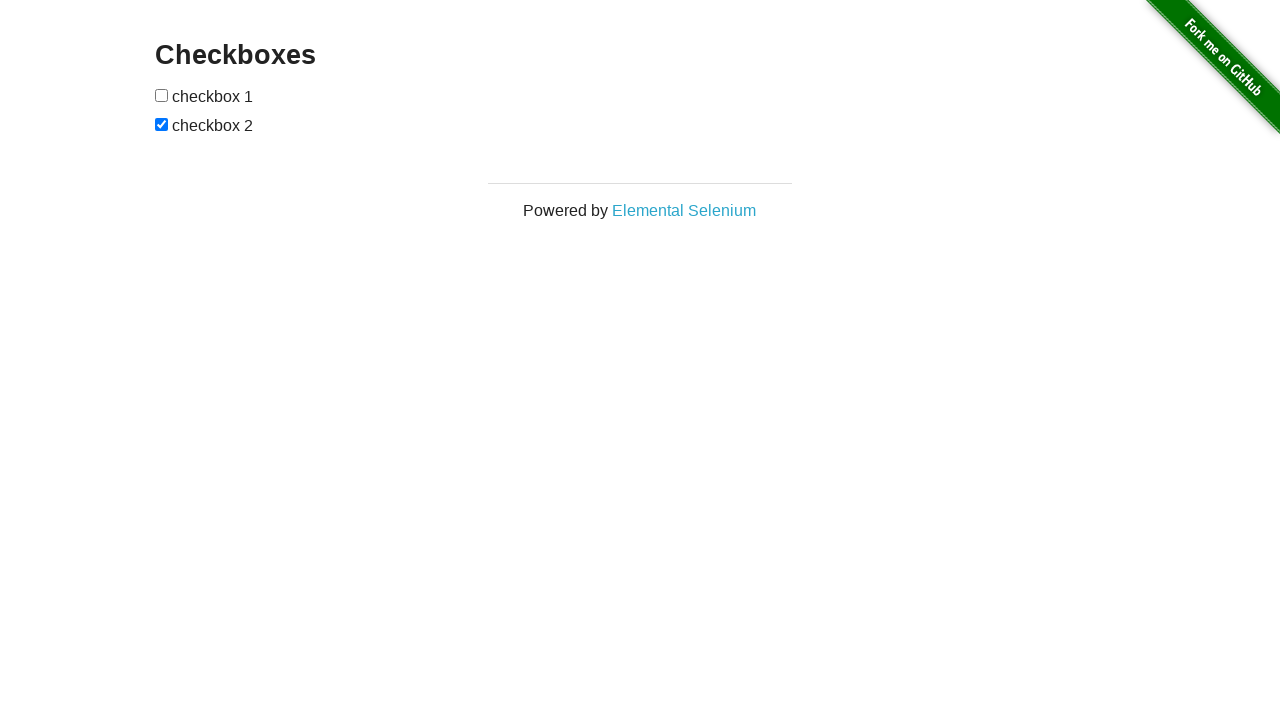

Located all checkbox elements on the page
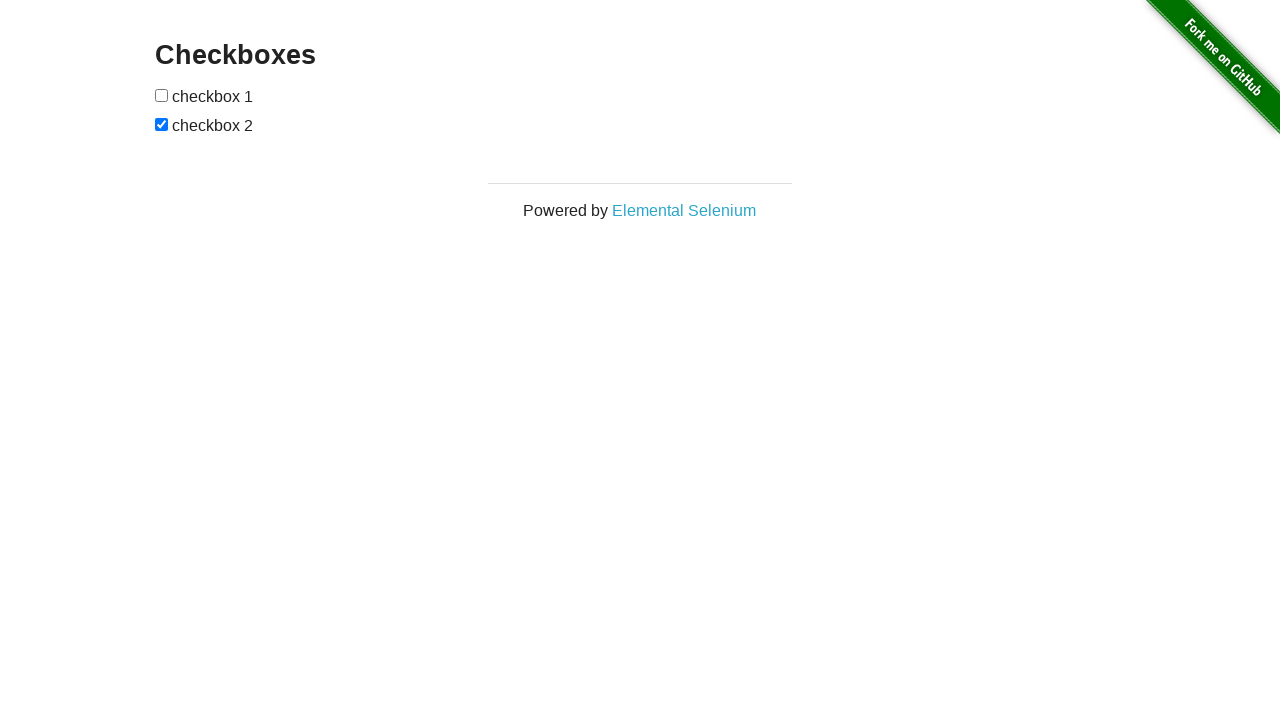

Found 2 checkboxes on the page
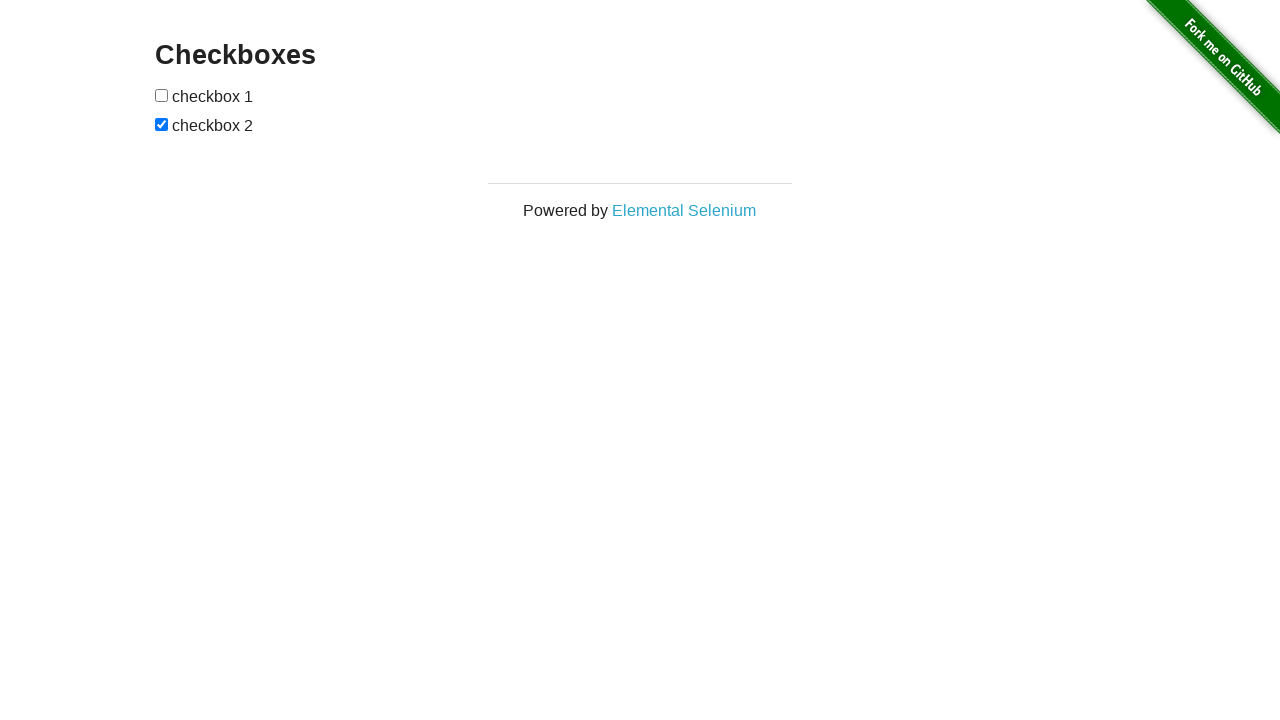

Checked checkbox 1 of 2 at (162, 95) on input[type=checkbox] >> nth=0
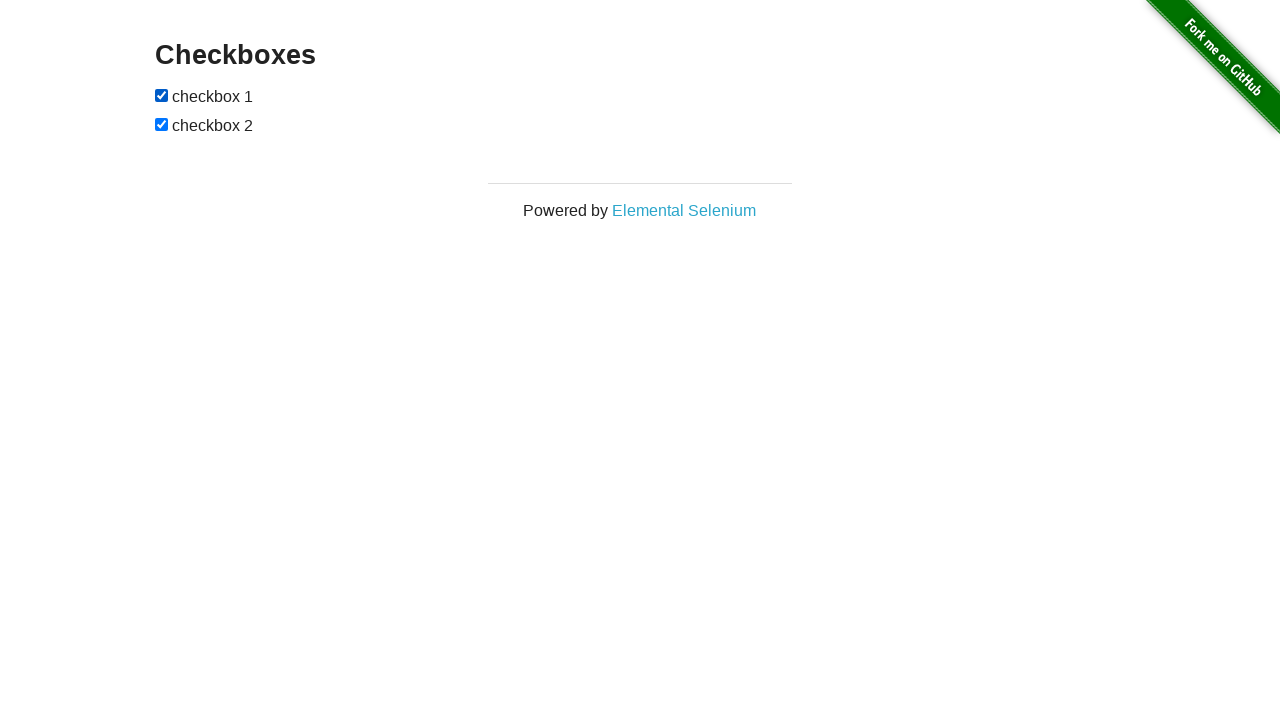

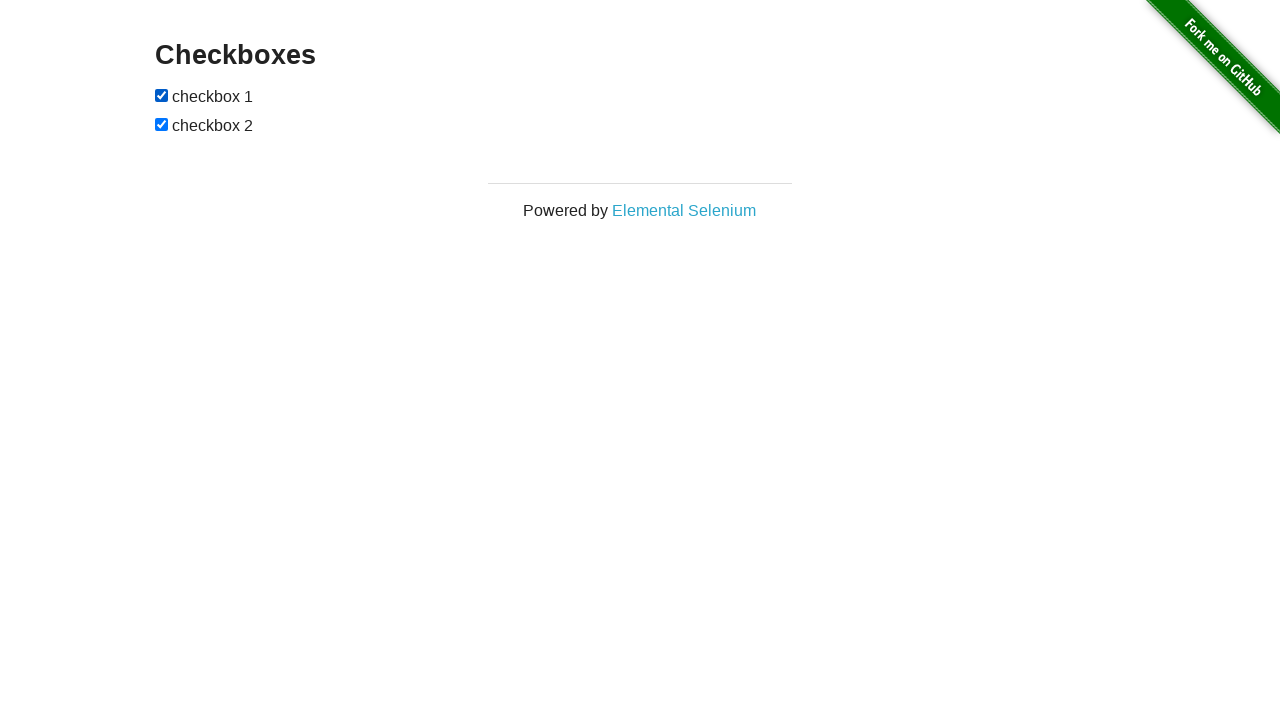